Tests dynamic controls by toggling a checkbox's visibility using a button and verifying the checkbox appears and disappears

Starting URL: https://v1.training-support.net/selenium/dynamic-controls

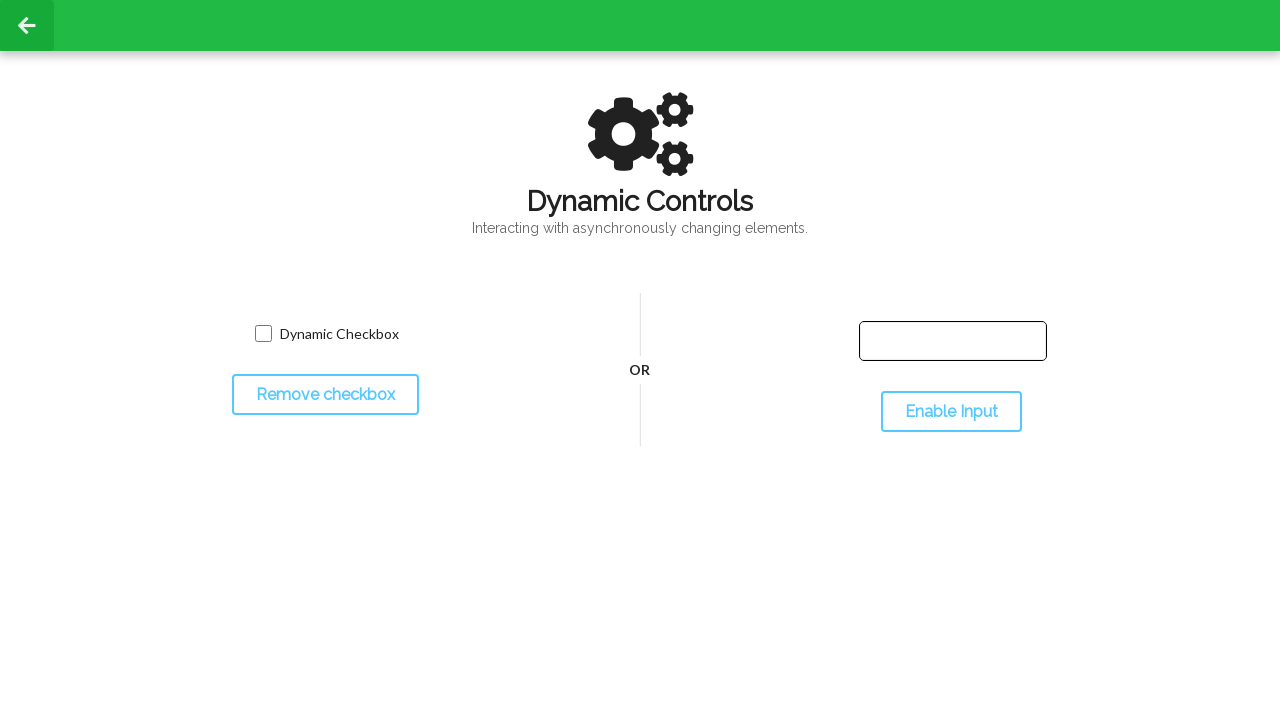

Clicked toggle button to hide the checkbox at (325, 395) on #toggleCheckbox
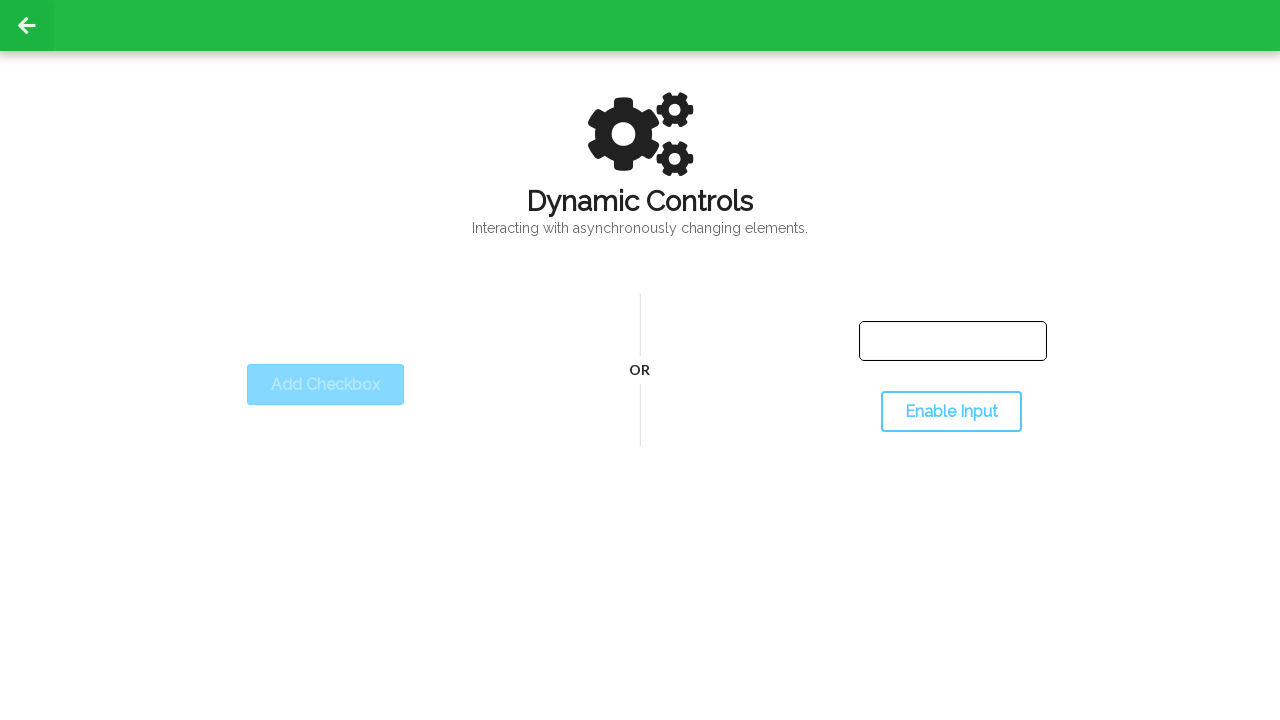

Checkbox disappeared after toggle
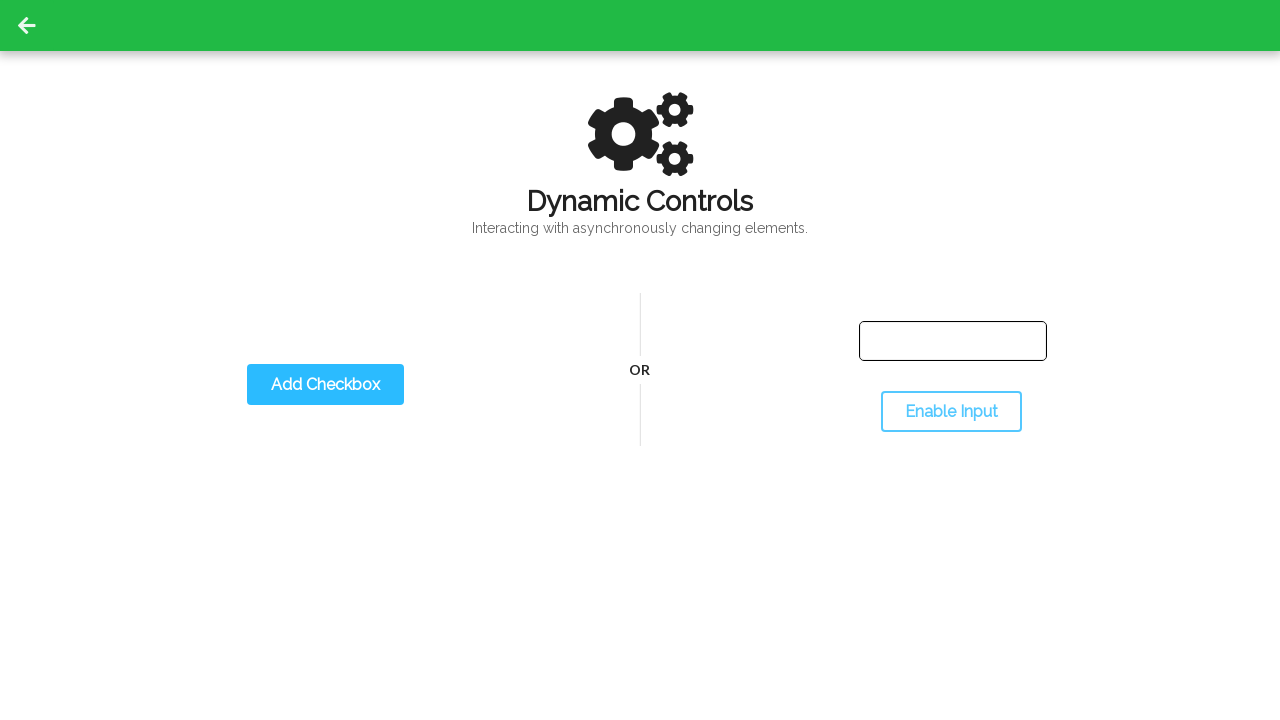

Clicked toggle button to show the checkbox at (325, 385) on #toggleCheckbox
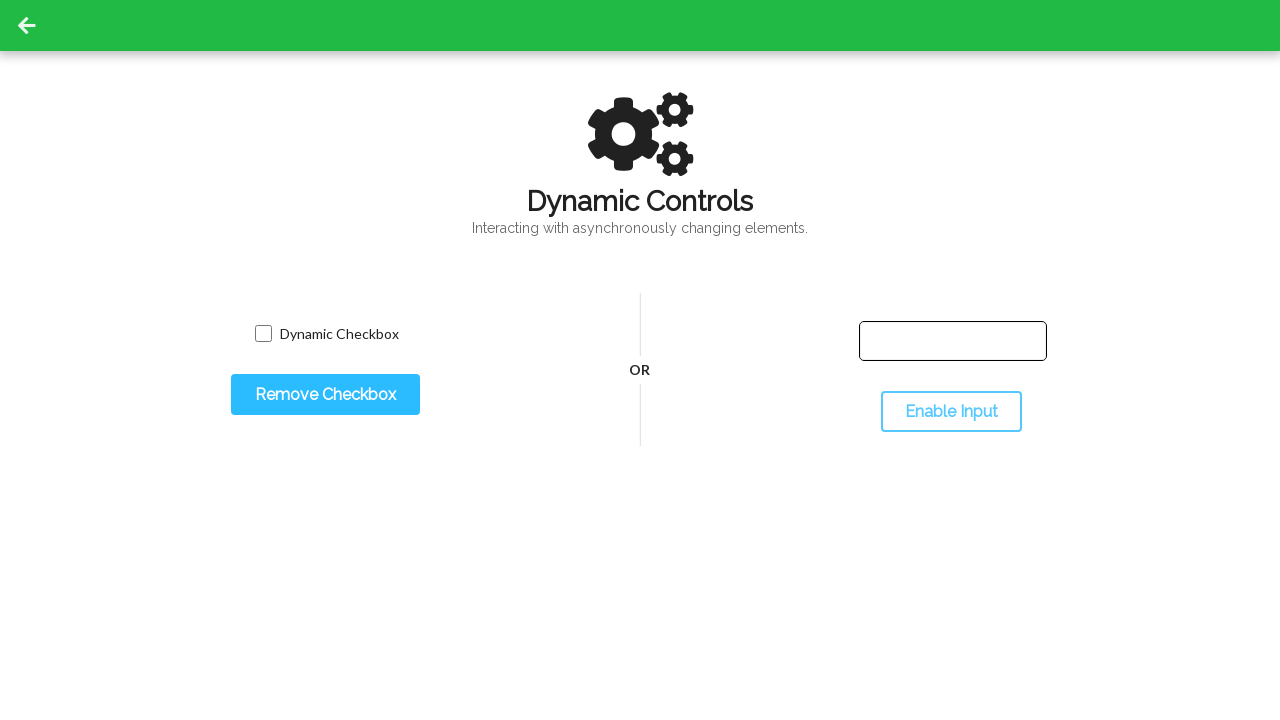

Checkbox reappeared after second toggle
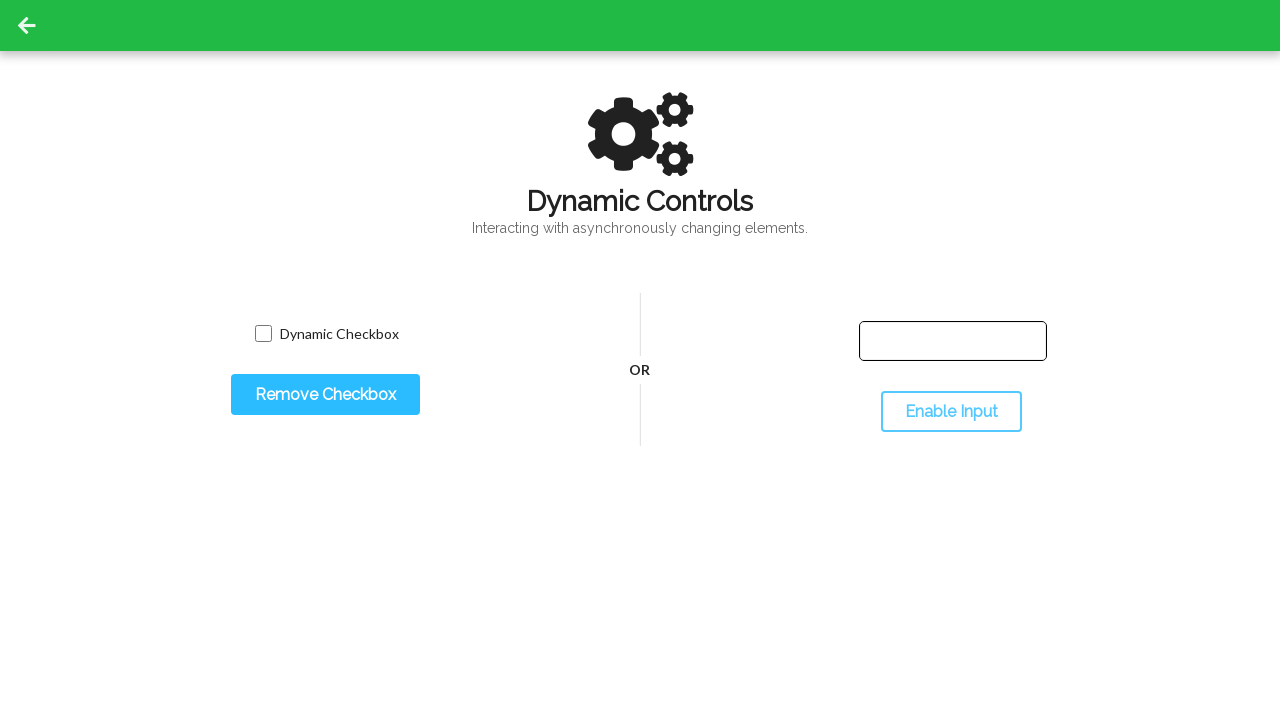

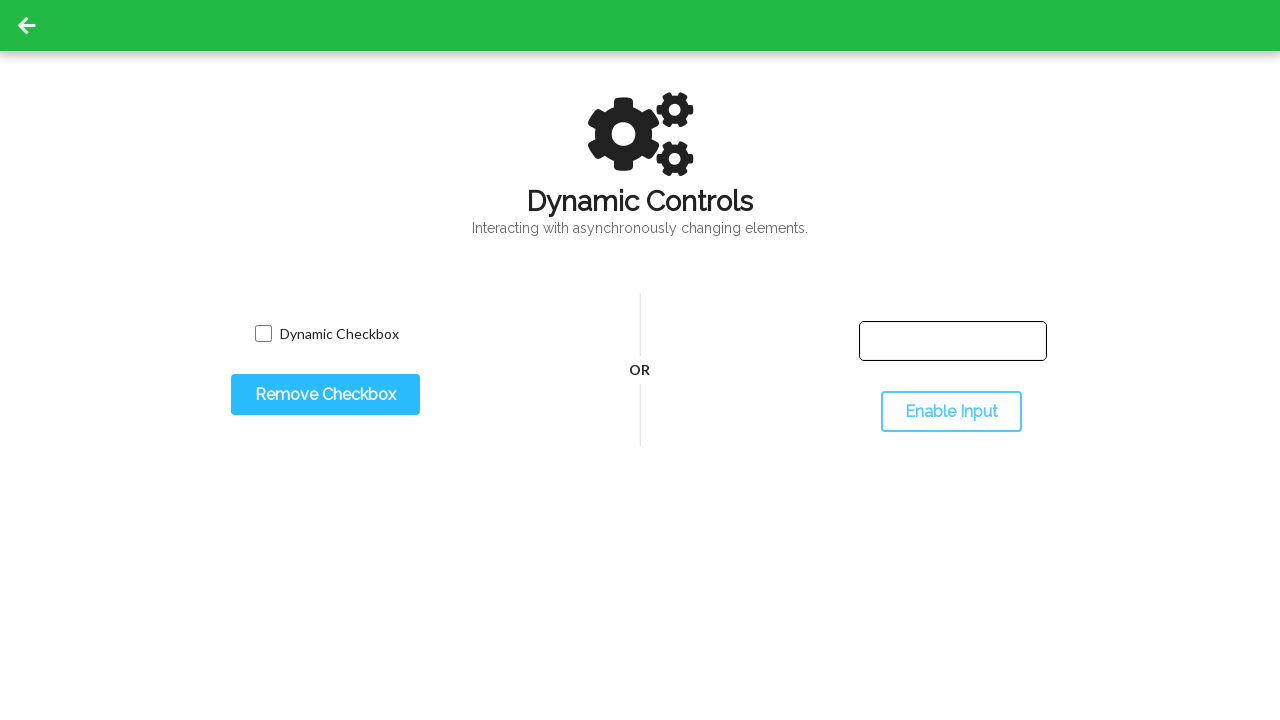